Tests hover functionality by hovering over user avatars and clicking on the revealed link

Starting URL: https://the-internet.herokuapp.com/

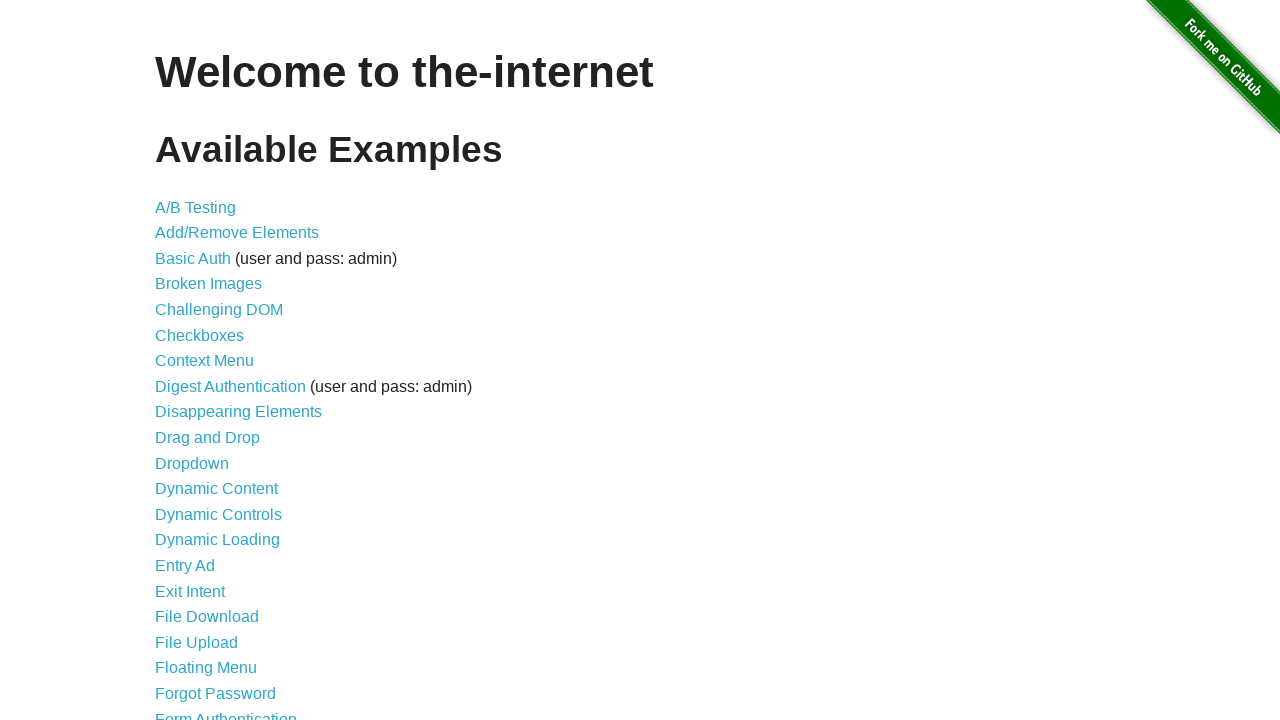

Clicked 'Hovers' link to navigate to hover test page at (180, 360) on internal:role=link[name="Hovers"i]
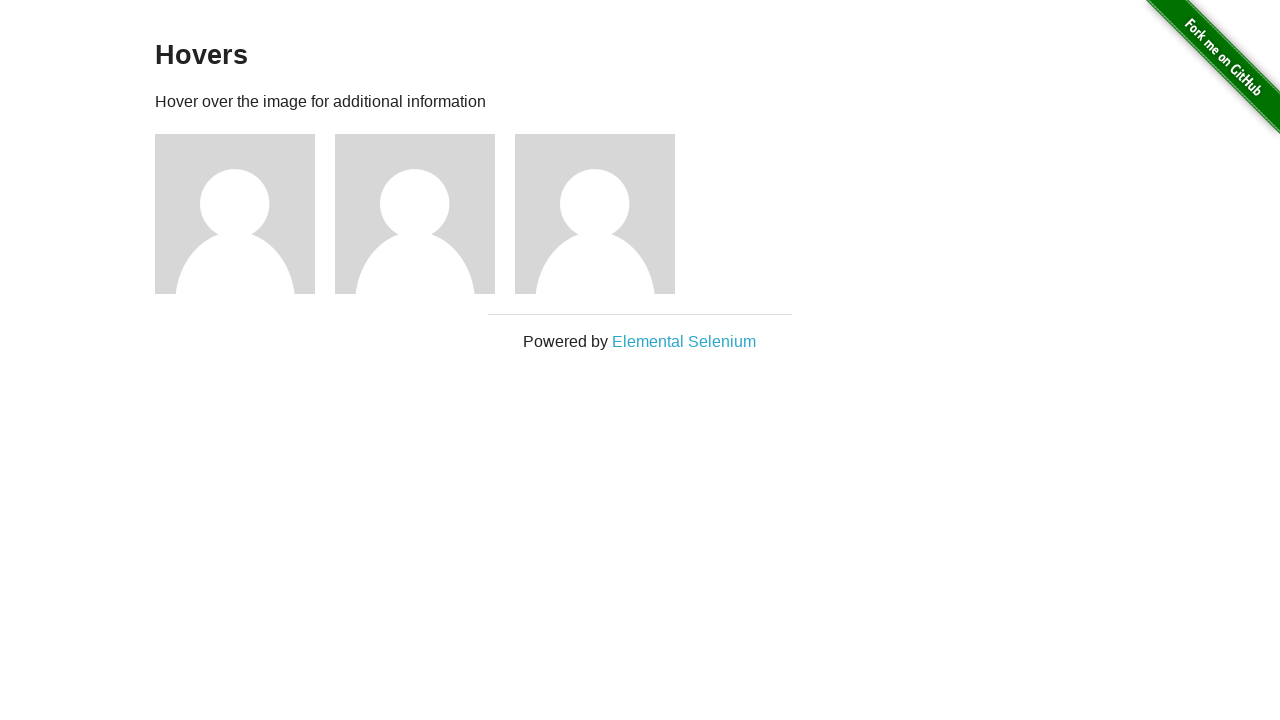

Hovers page loaded successfully
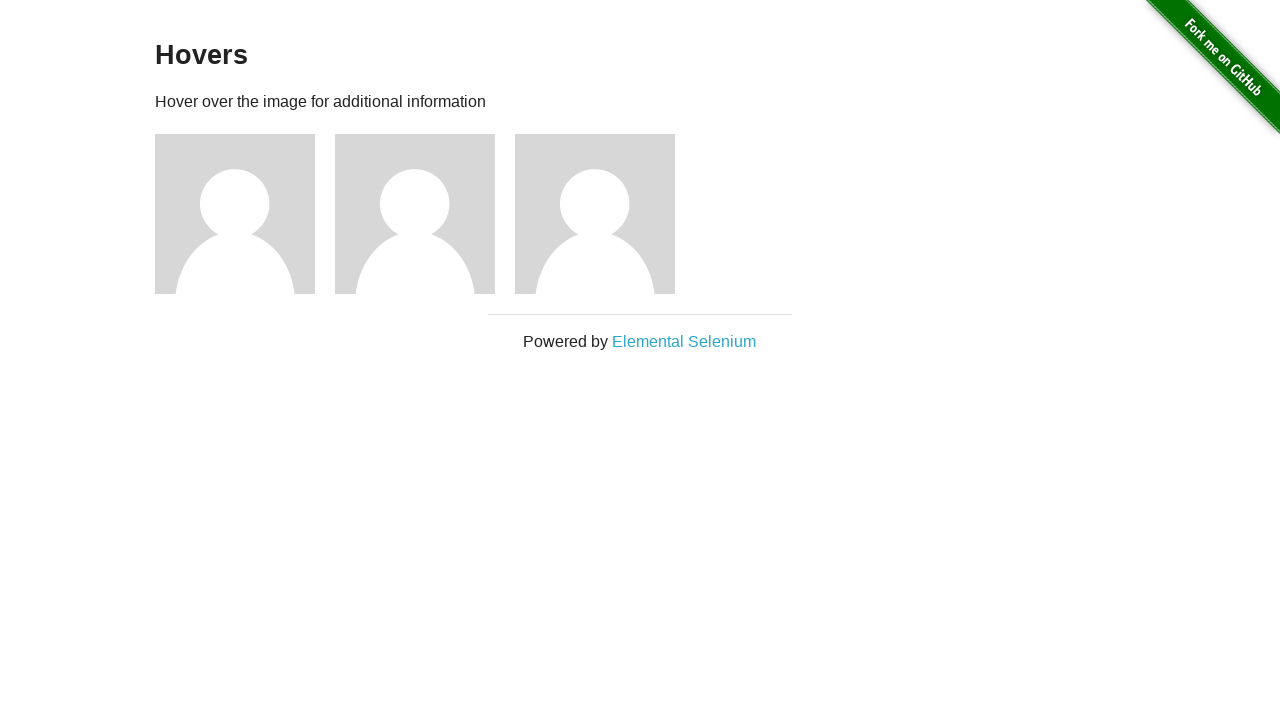

Hovered over first user avatar to reveal hidden link at (235, 214) on internal:attr=[alt="User Avatar"i] >> nth=0
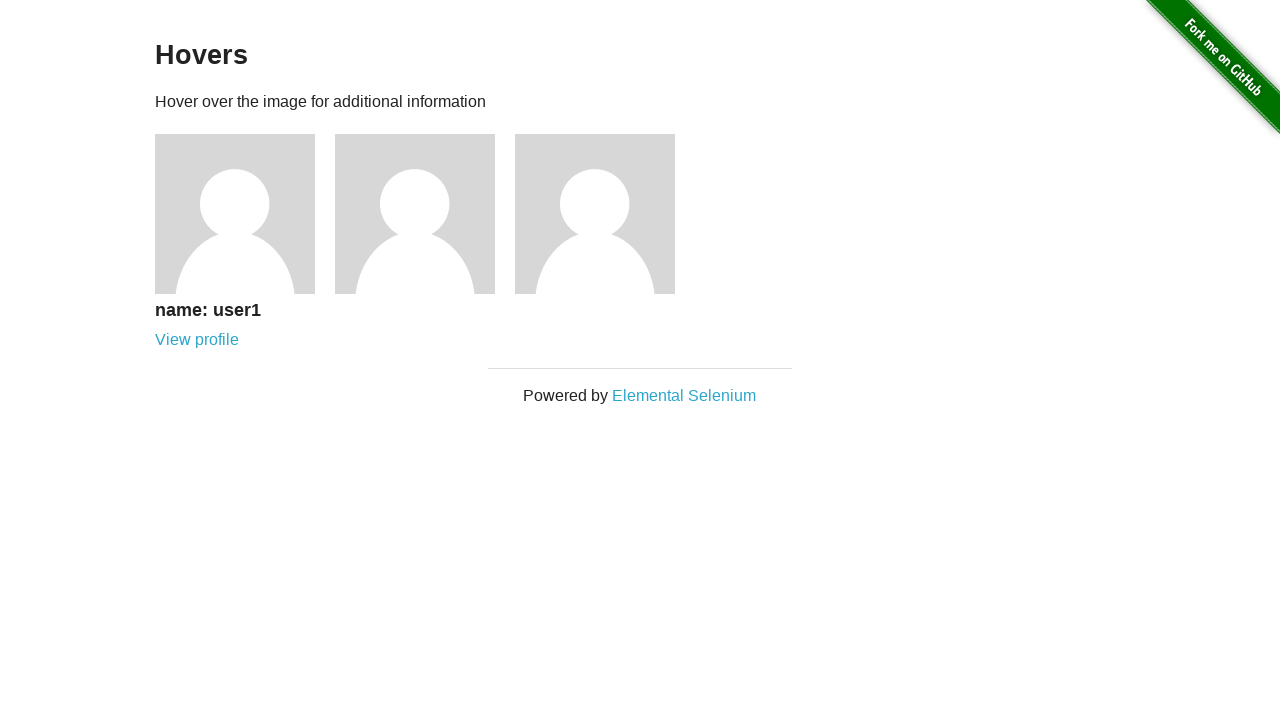

Clicked the revealed link in the first user avatar figcaption at (197, 340) on xpath=//div[@class='figcaption']/a >> nth=0
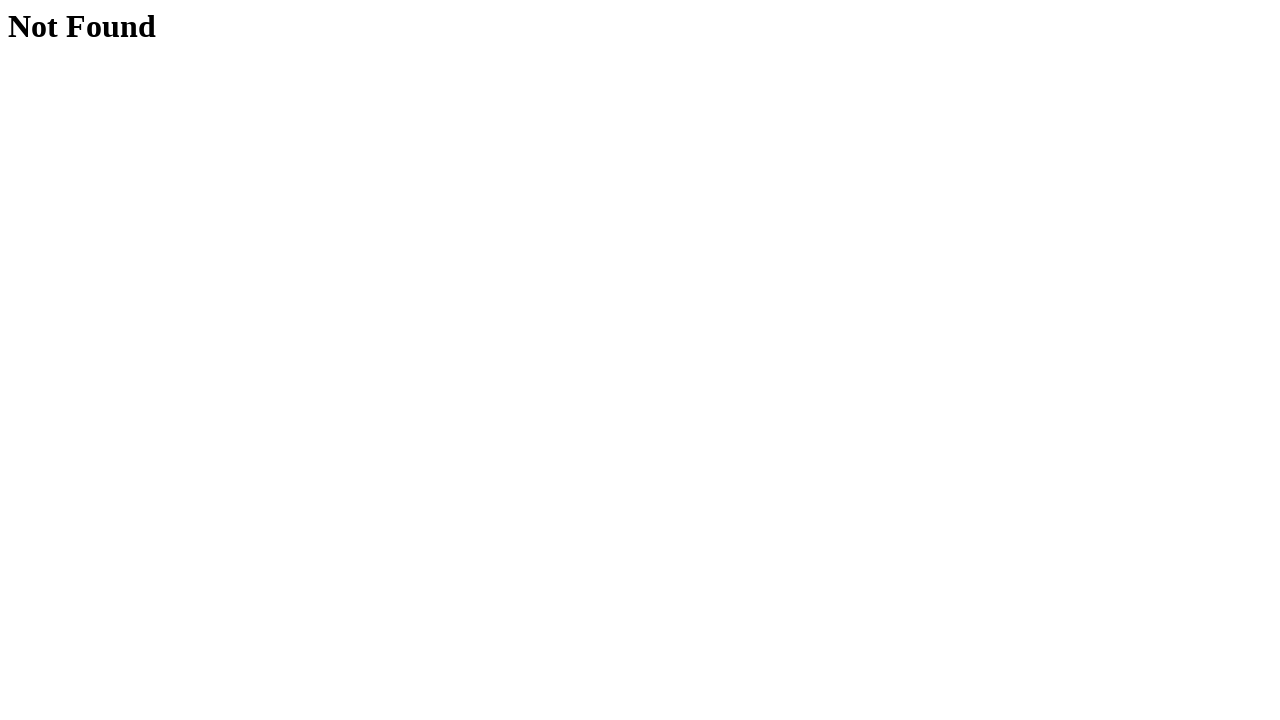

'Not Found' heading appeared on page
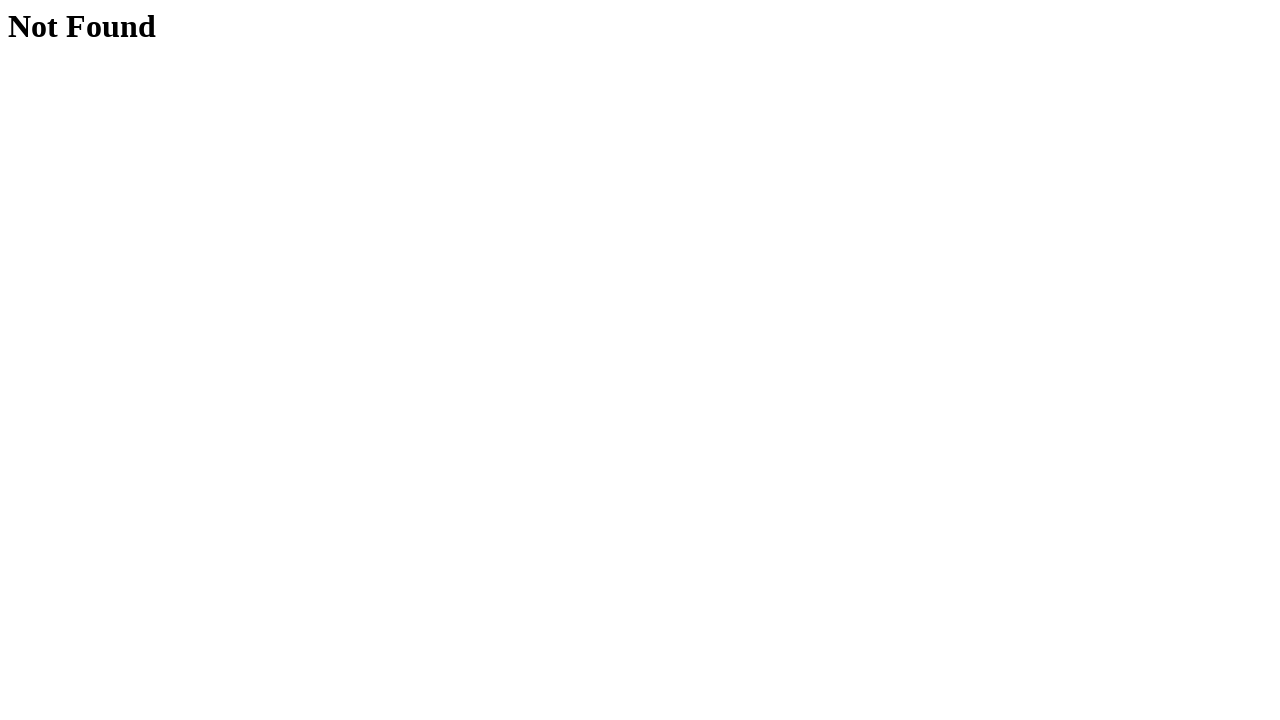

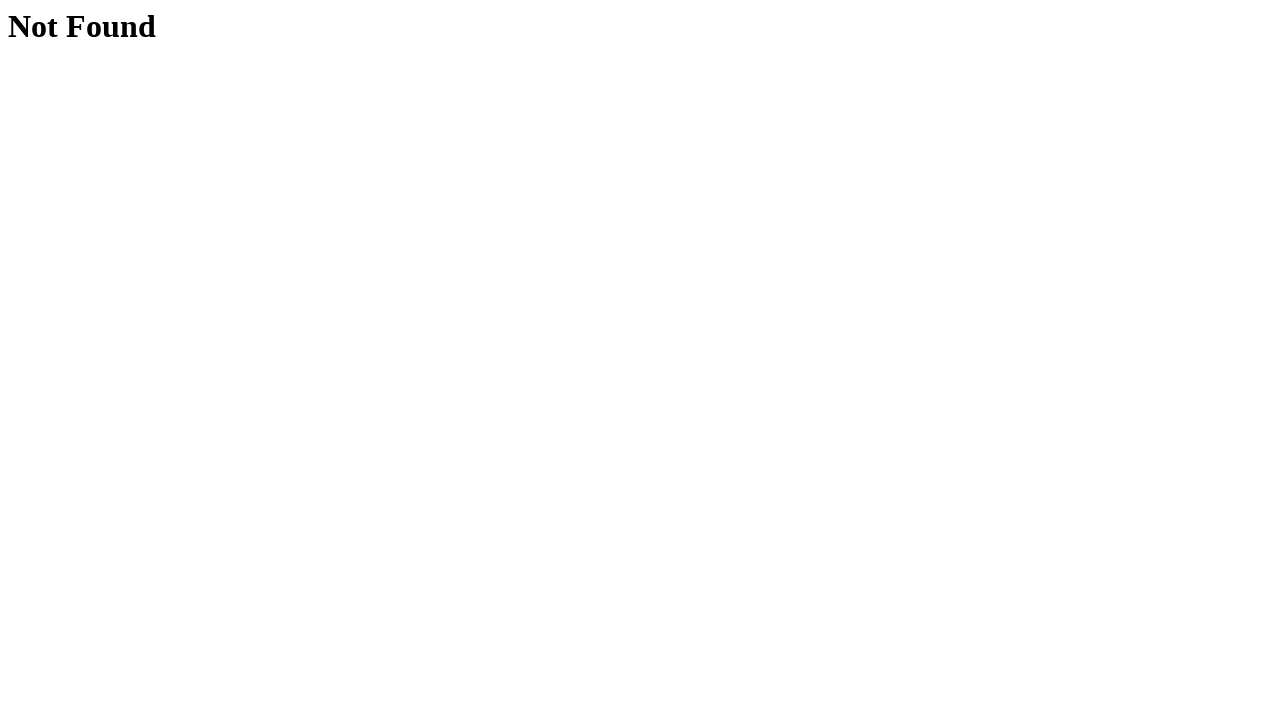